Tests dynamic control elements with explicit waits by clicking Remove button, verifying "It's gone!" message, clicking Add button, and verifying "It's back!" message

Starting URL: https://the-internet.herokuapp.com/dynamic_controls

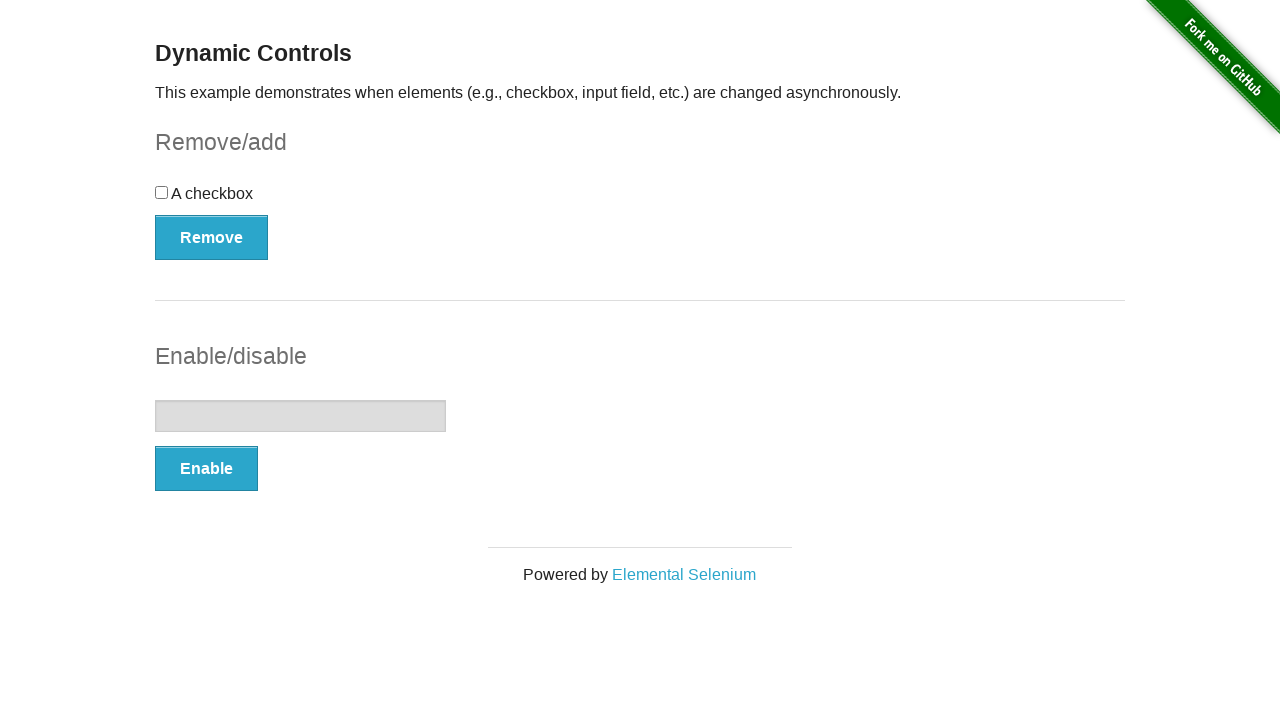

Clicked Remove button to trigger dynamic control removal at (212, 237) on xpath=//button[text()='Remove']
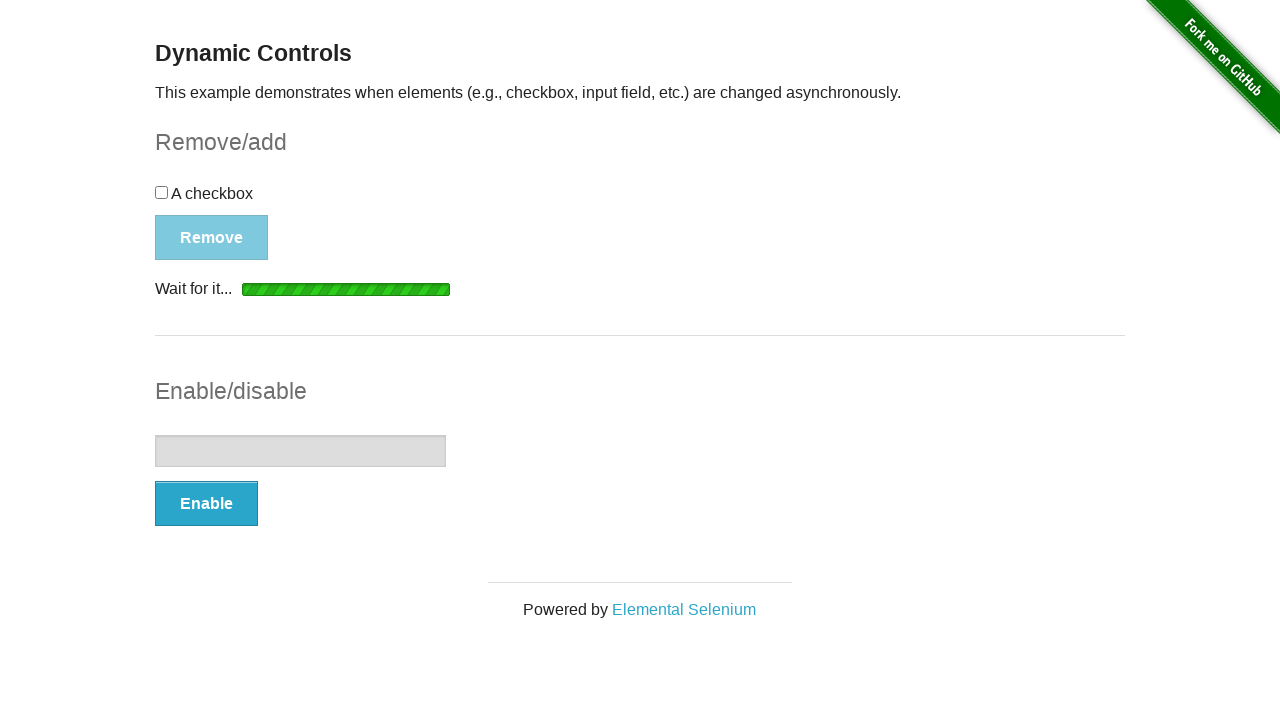

Verified 'It's gone!' message appeared after removing control
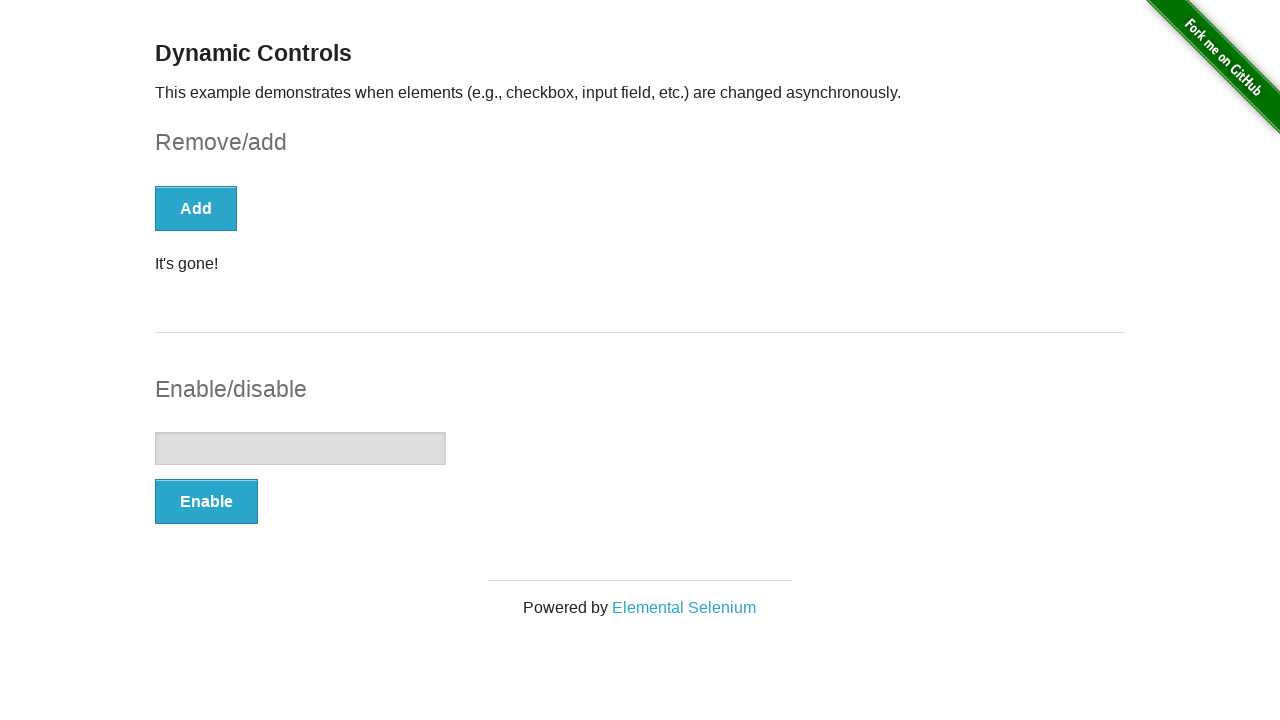

Clicked Add button to restore dynamic control at (196, 208) on //button[text()="Add"]
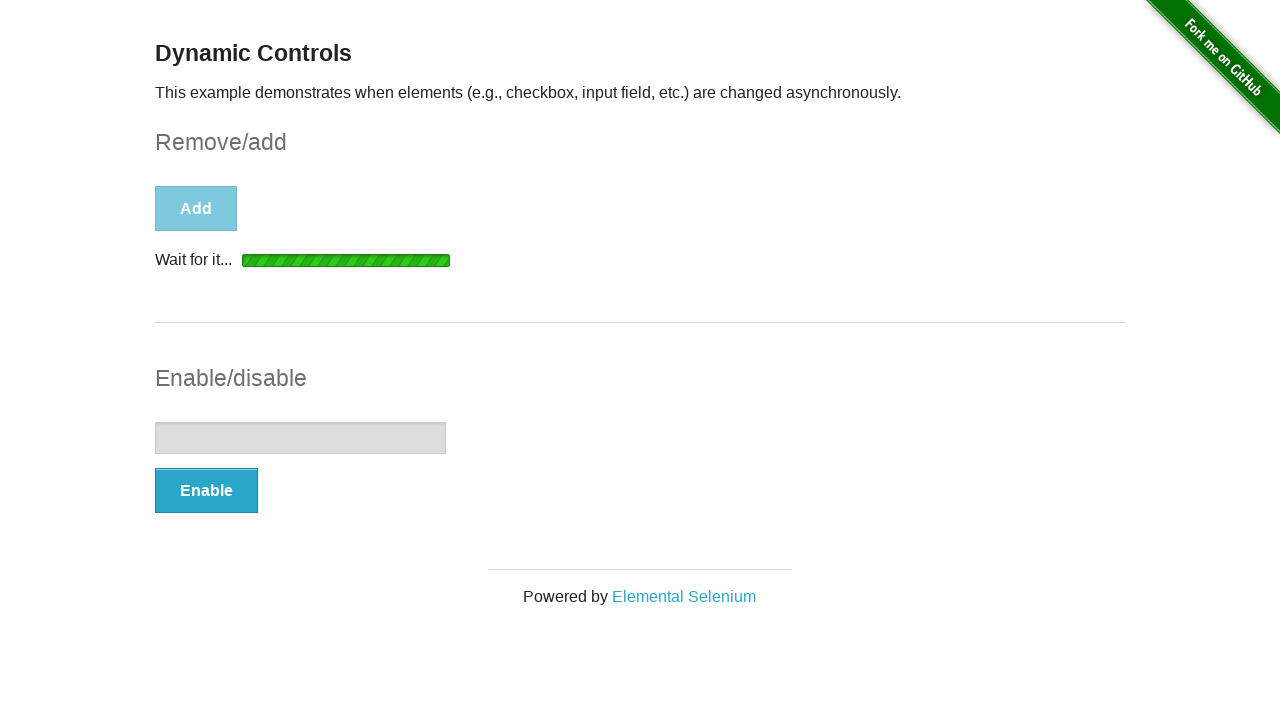

Verified 'It's back!' message appeared after adding control
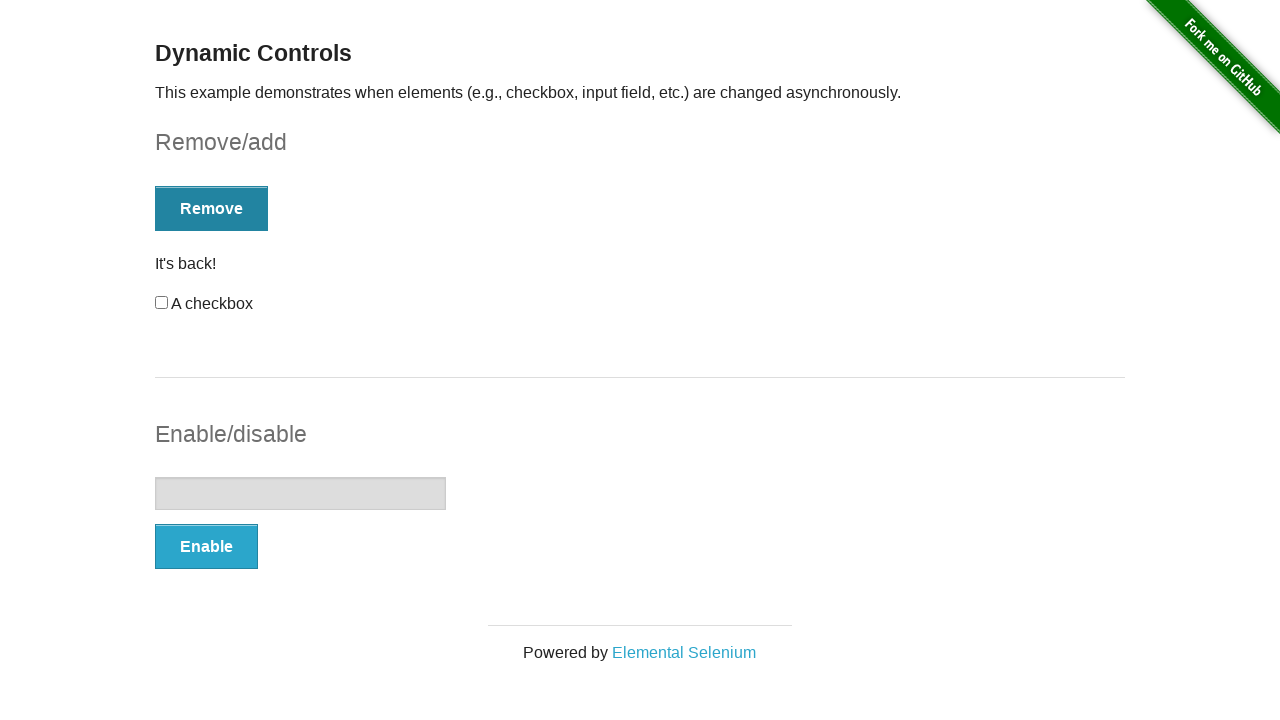

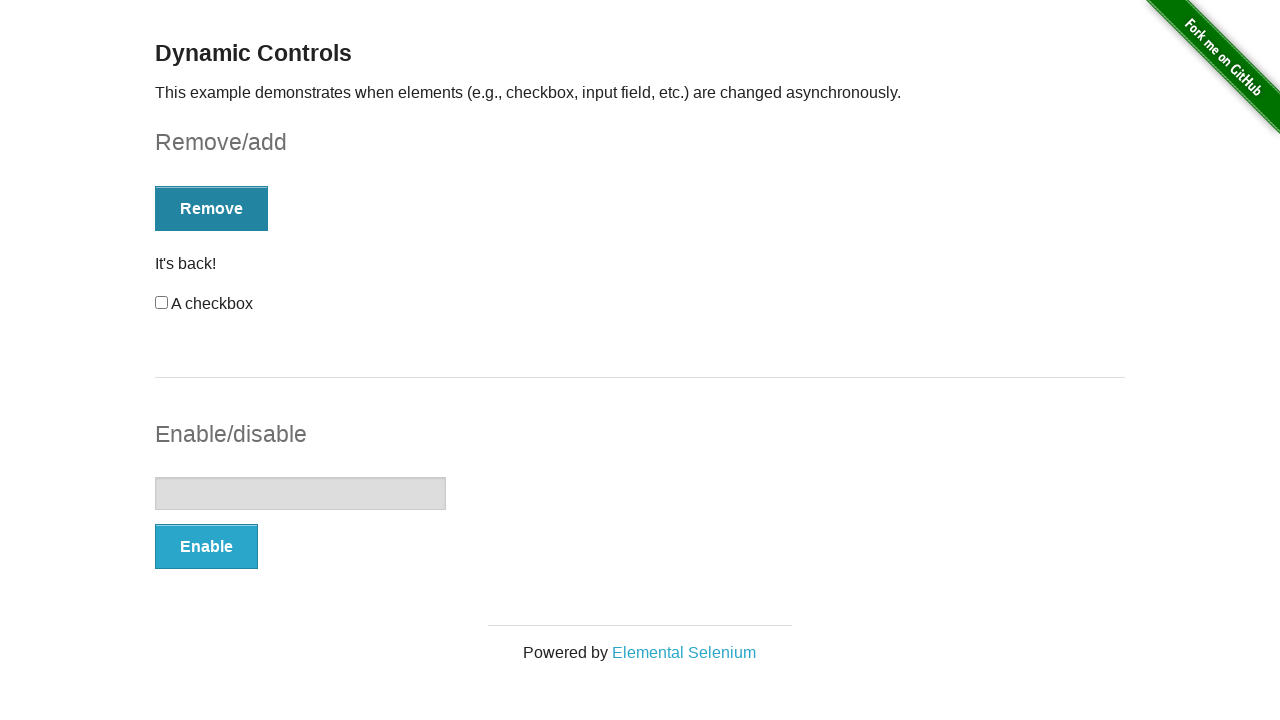